Tests JavaScript confirm dialog functionality by filling a name field, clicking the confirm button, and dismissing the resulting alert dialog.

Starting URL: https://rahulshettyacademy.com/AutomationPractice/

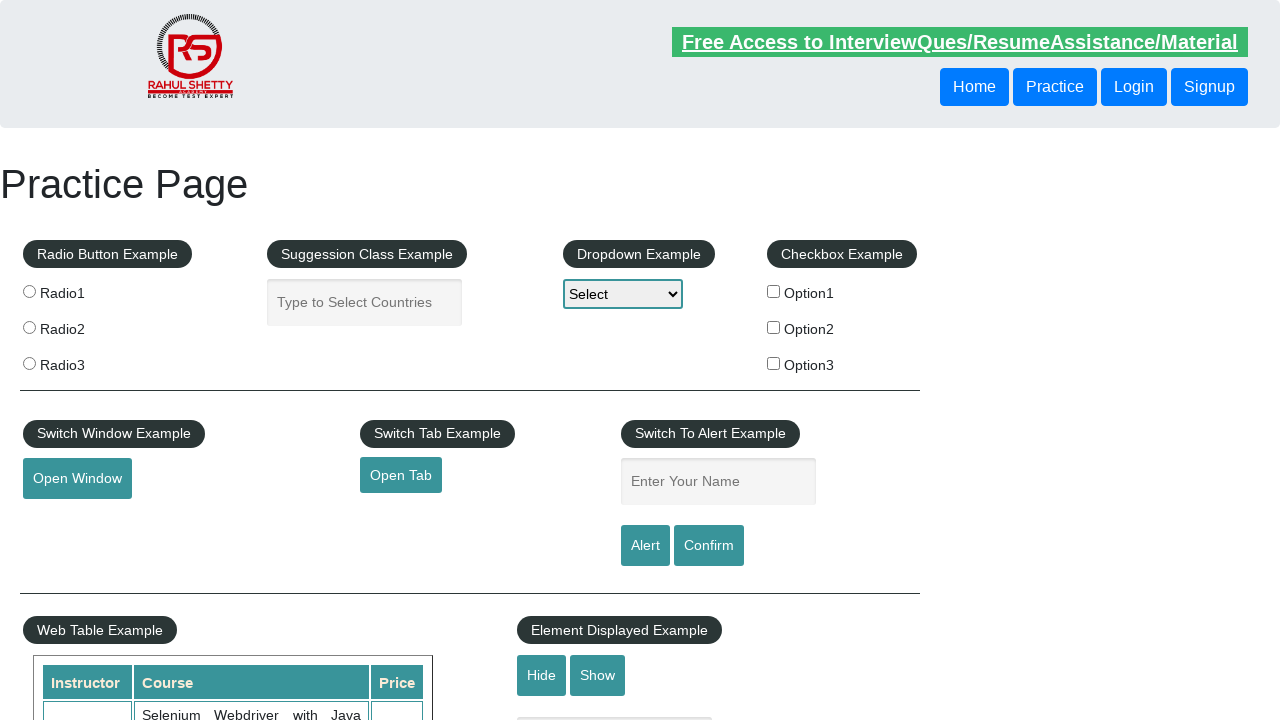

Filled name field with 'Rahul' on #name
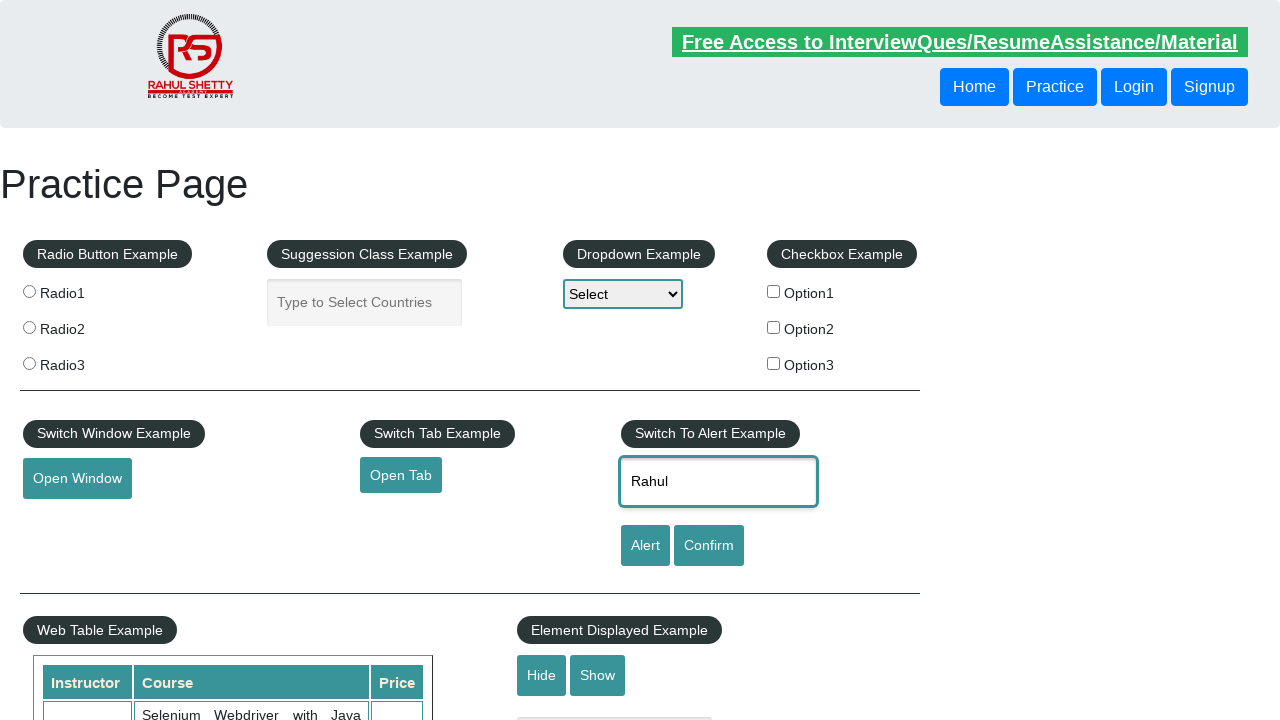

Clicked confirm button to trigger dialog at (709, 546) on #confirmbtn
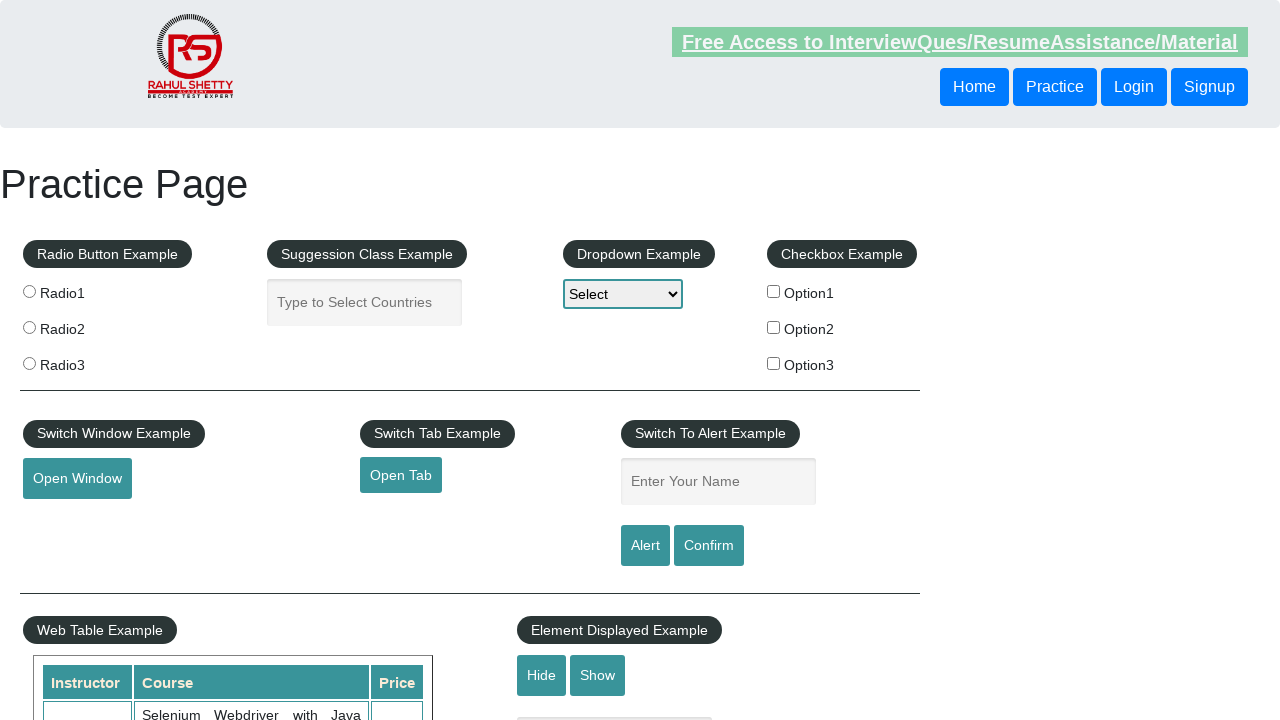

Set up dialog listener and dismissed the alert
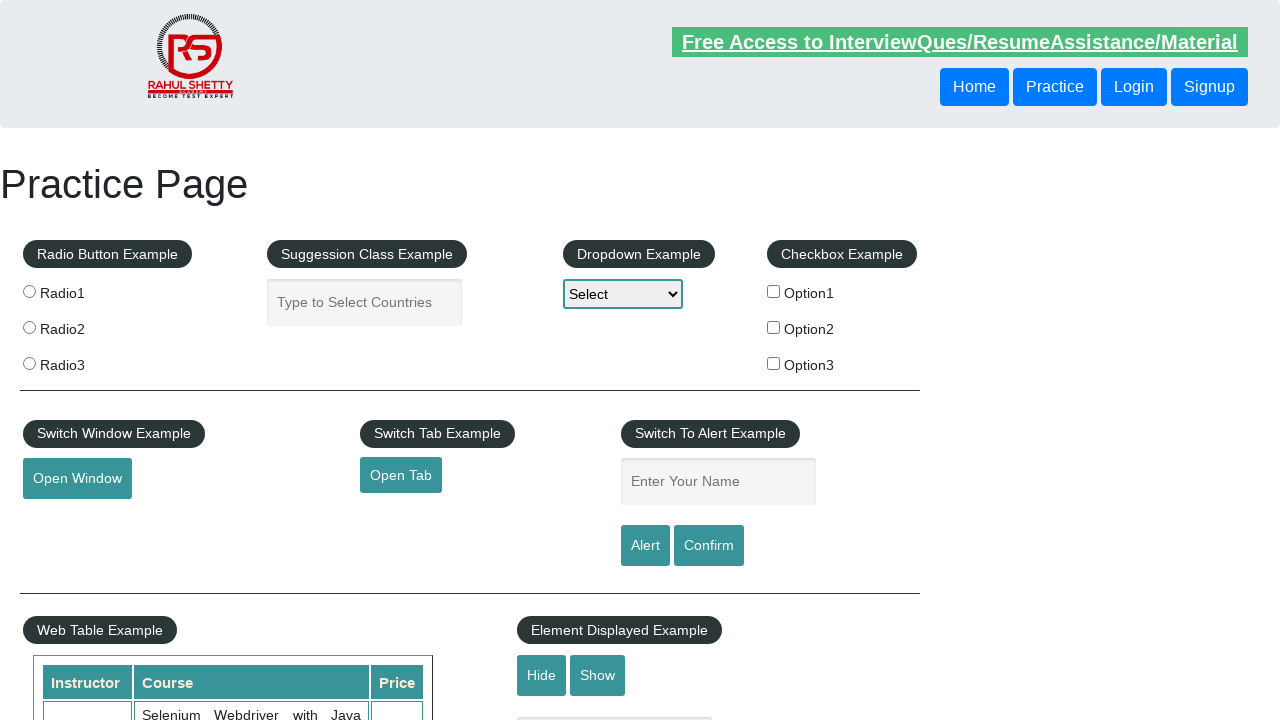

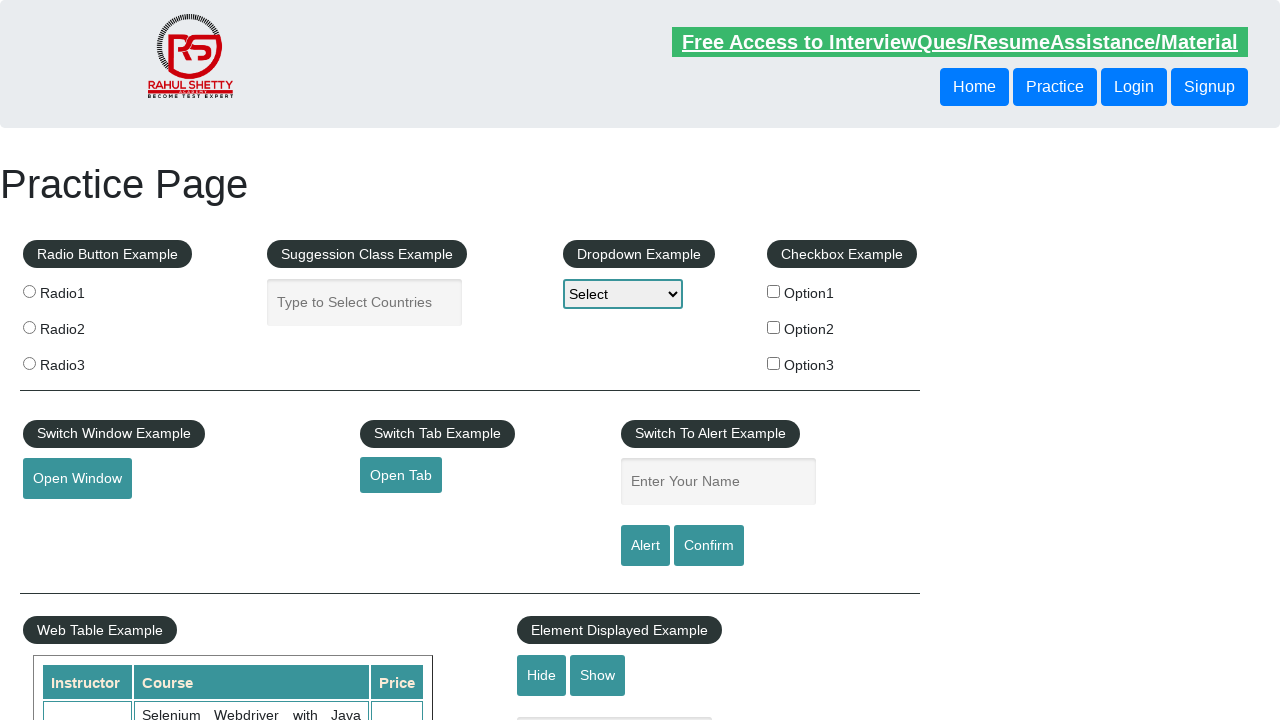